Tests dropdown menu functionality by selecting options using different methods (by index, by value, by visible text) and verifies the dropdown contains the expected number of options.

Starting URL: https://the-internet.herokuapp.com/dropdown

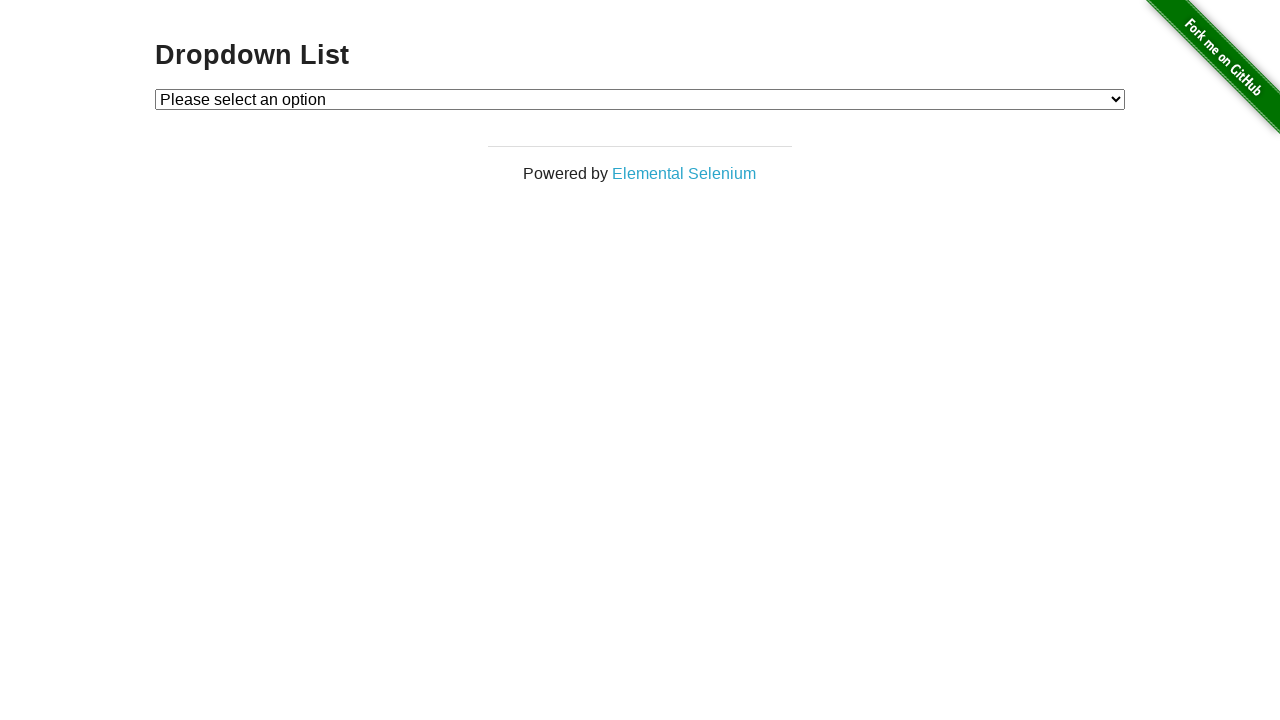

Located dropdown element with id 'dropdown'
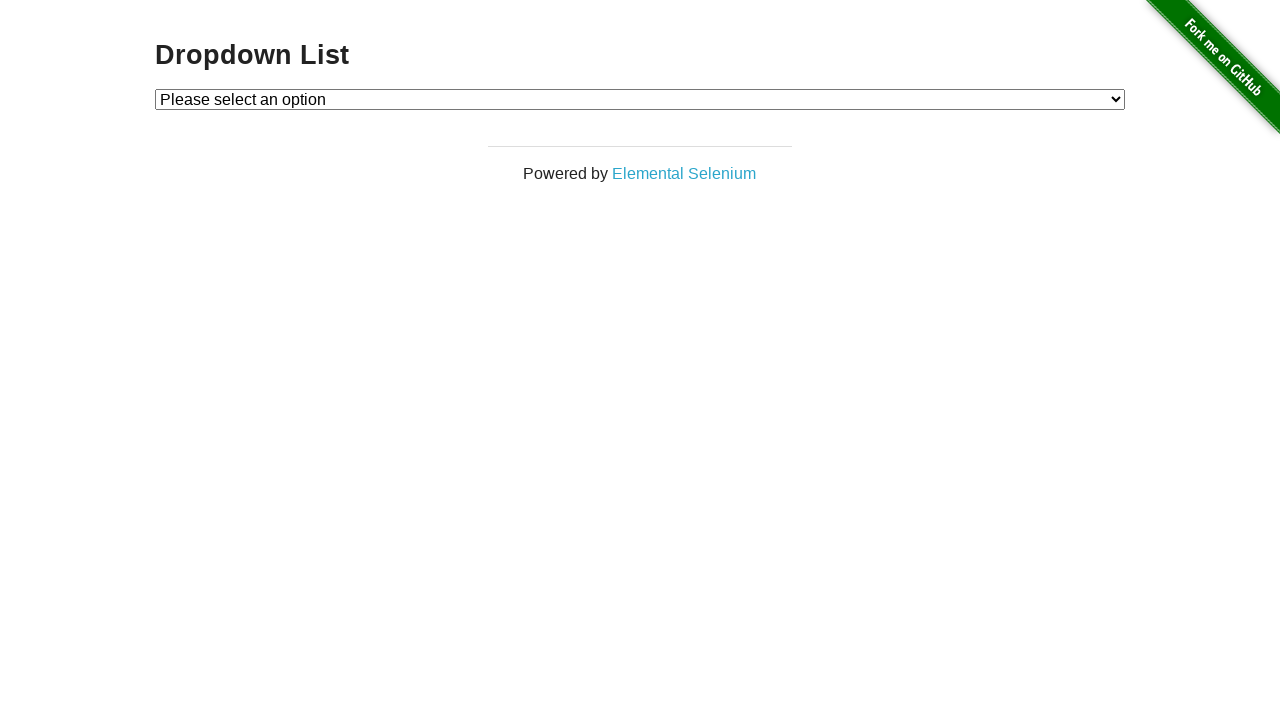

Selected Option 1 using index 1 on select#dropdown
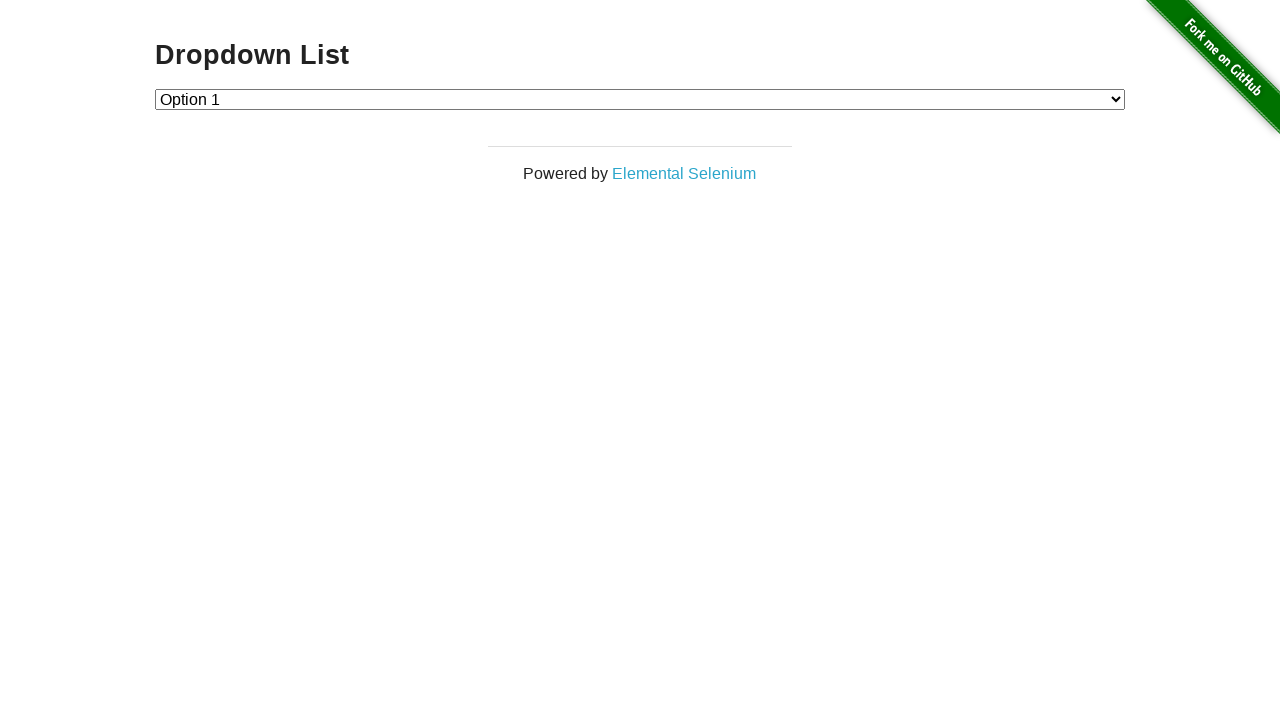

Verified Option 1 is selected (value === '1')
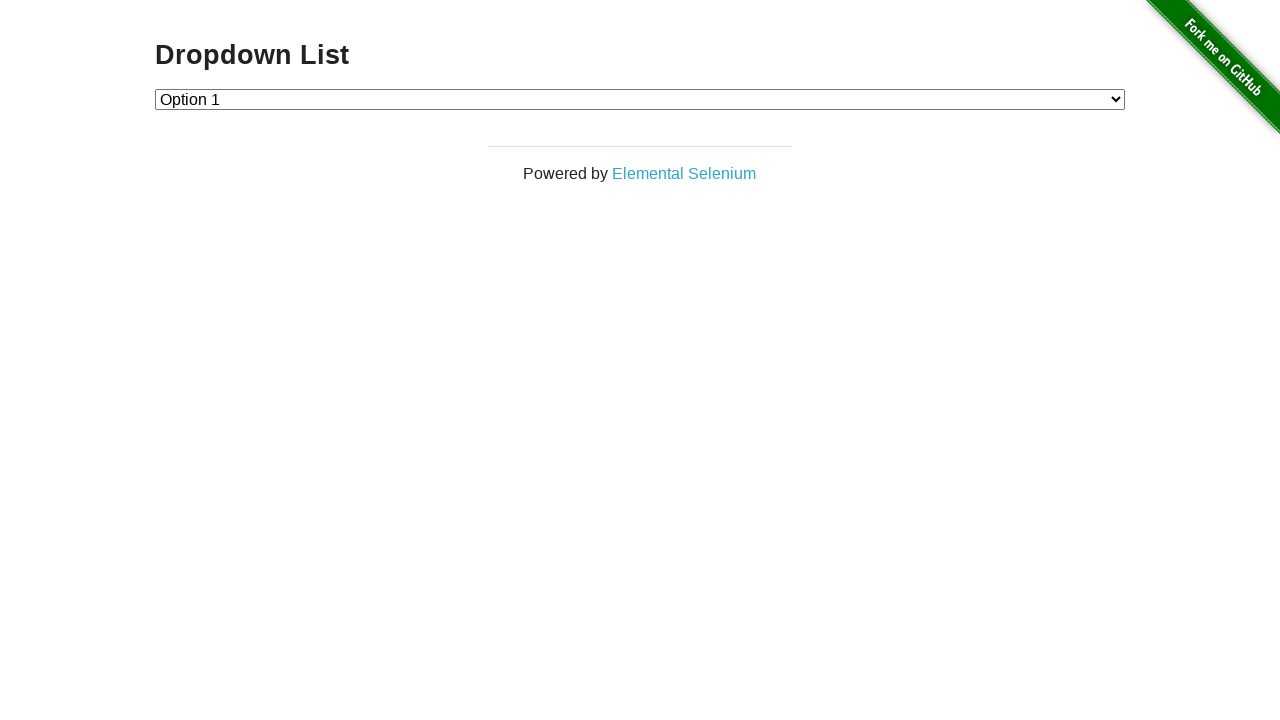

Selected Option 2 using value '2' on select#dropdown
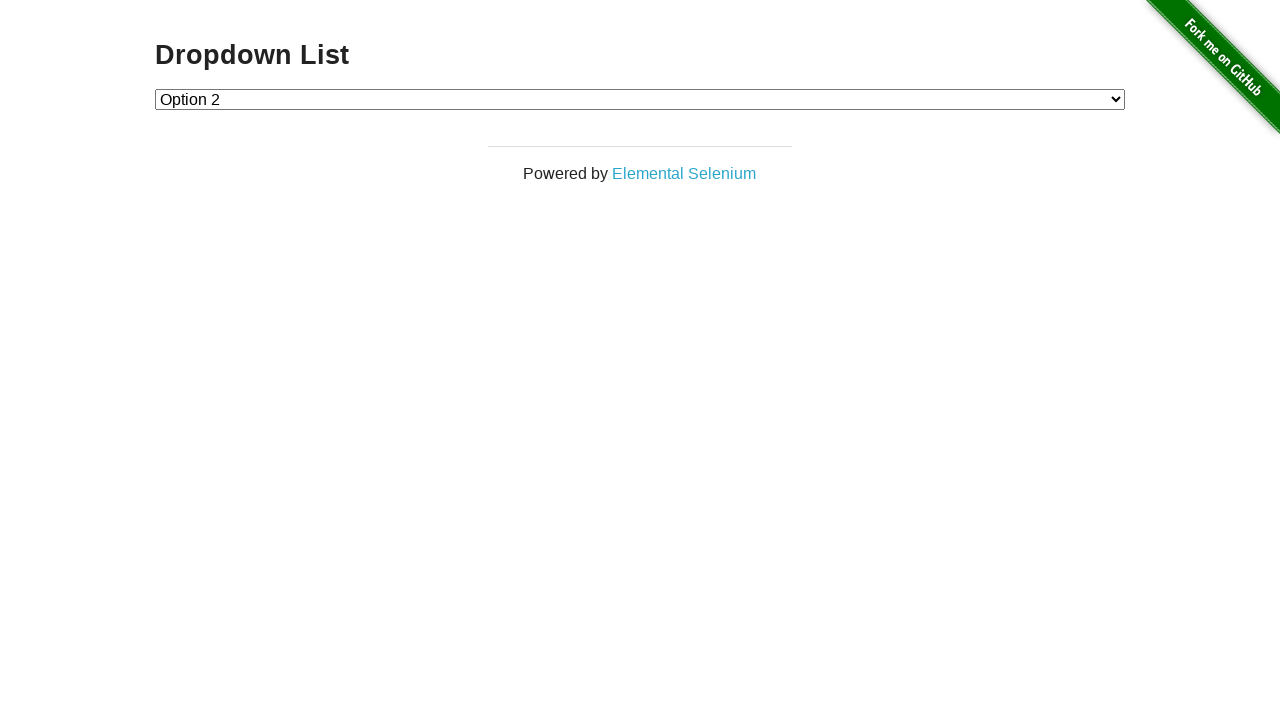

Verified Option 2 is selected (value === '2')
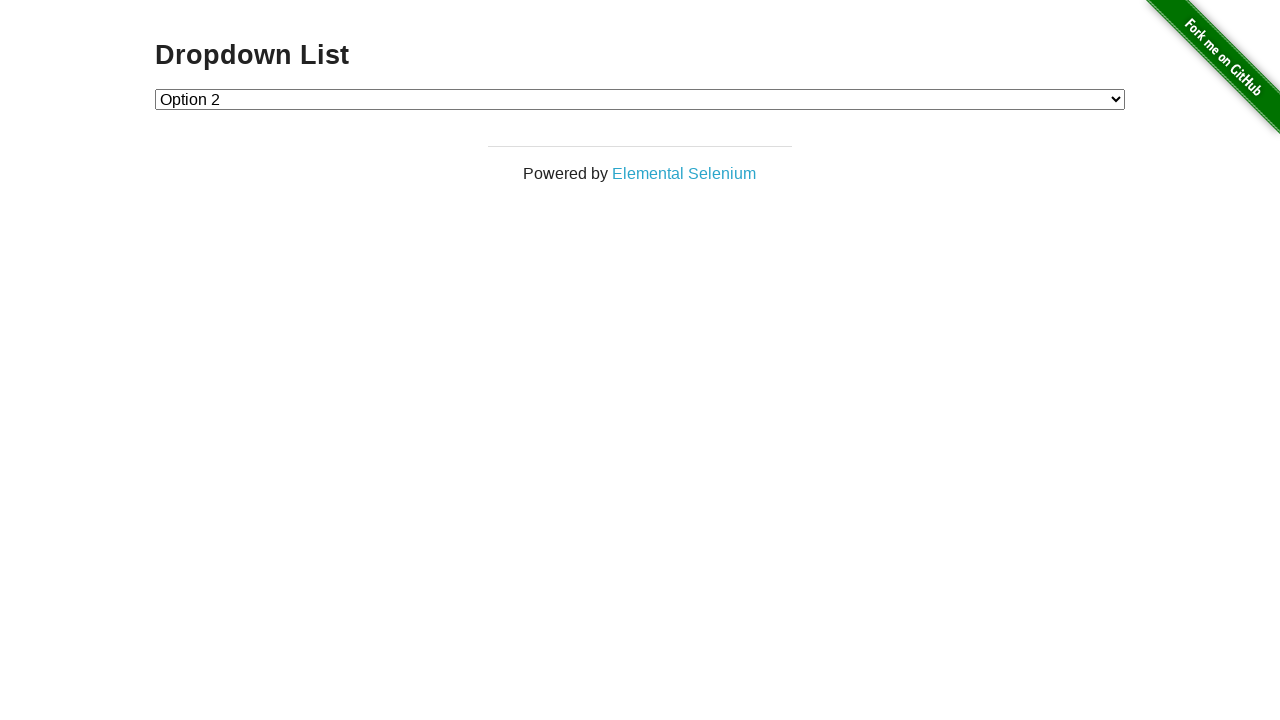

Selected Option 1 using visible text 'Option 1' on select#dropdown
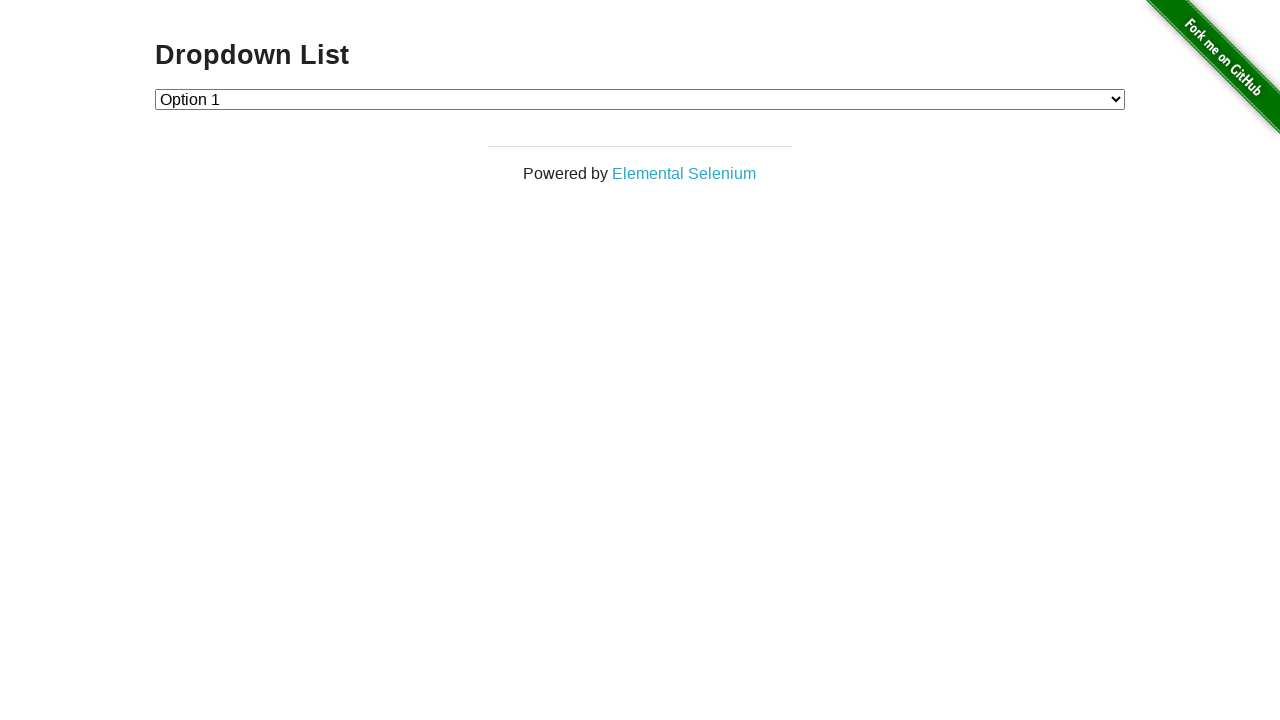

Verified Option 1 is selected again (value === '1')
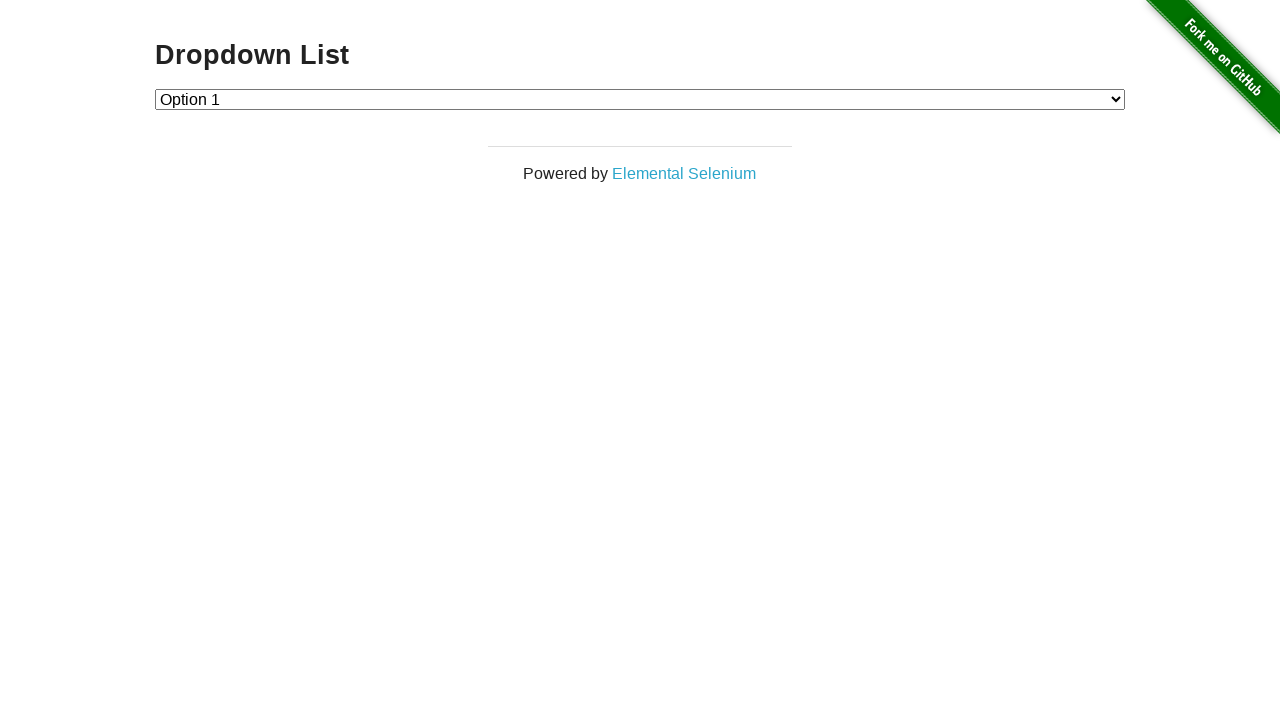

Located all option elements in dropdown
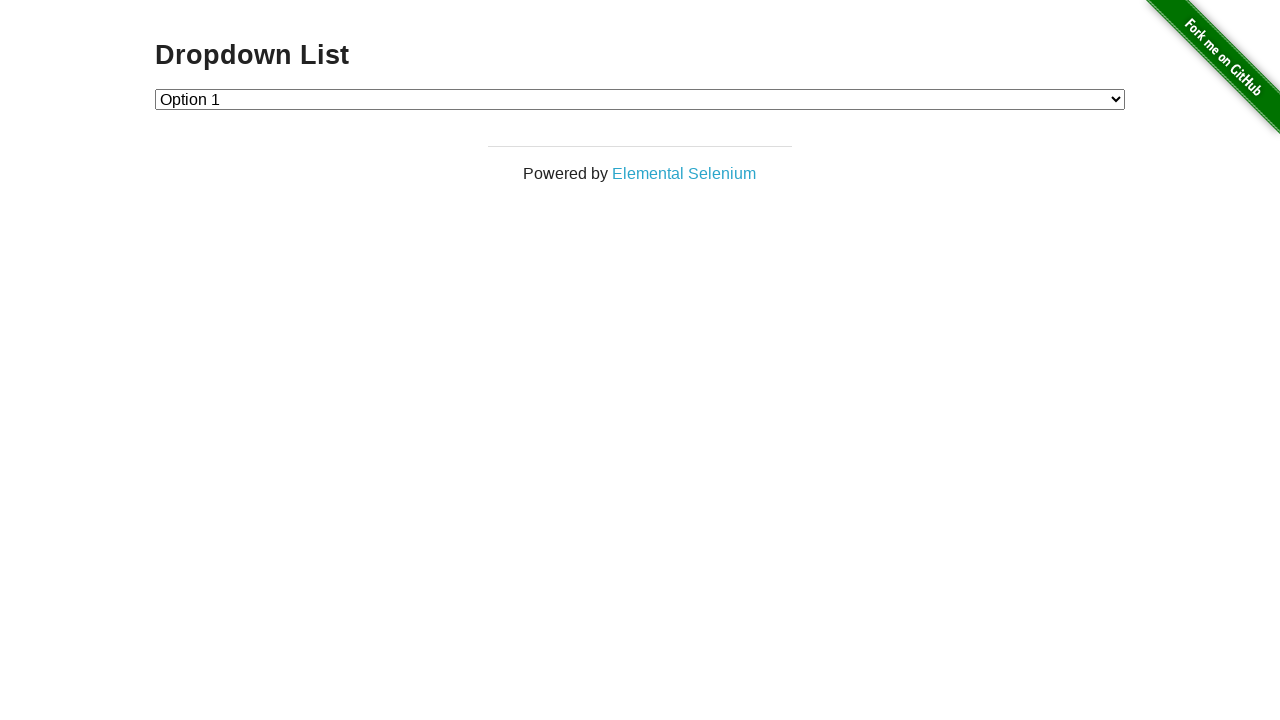

Counted dropdown options: 3 options found
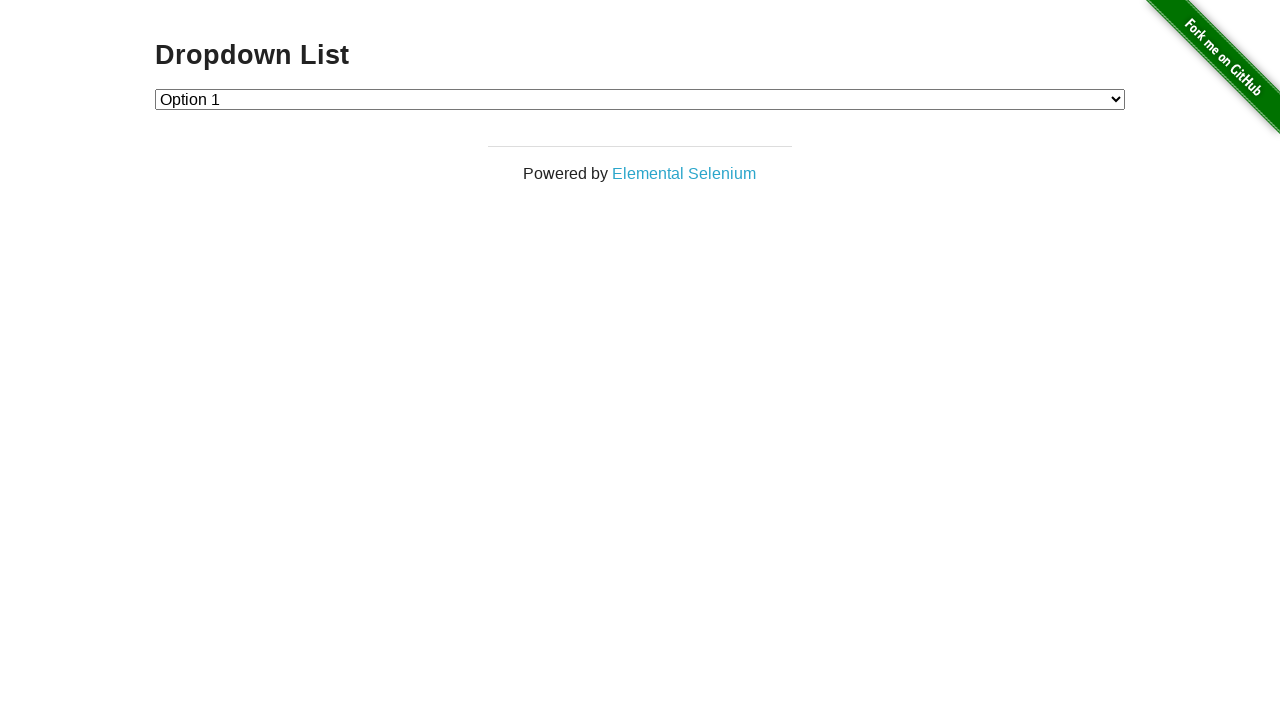

Verified dropdown contains exactly 3 options (placeholder + Option 1 + Option 2)
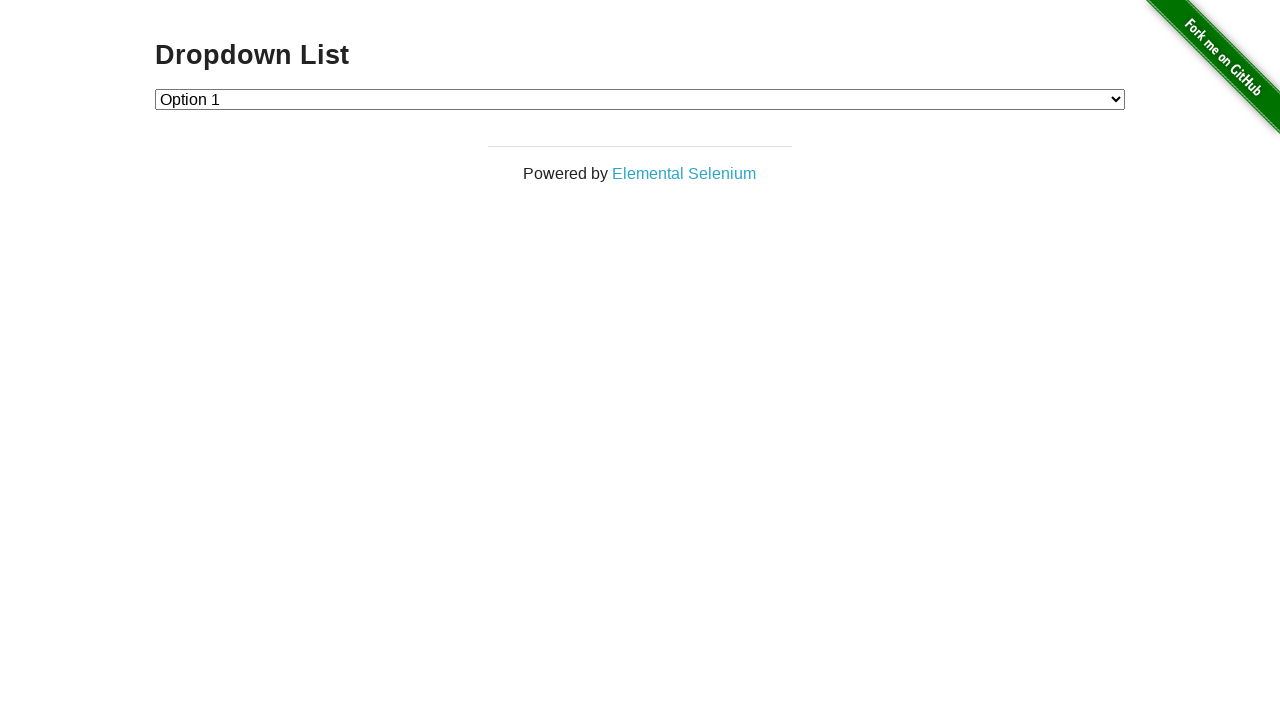

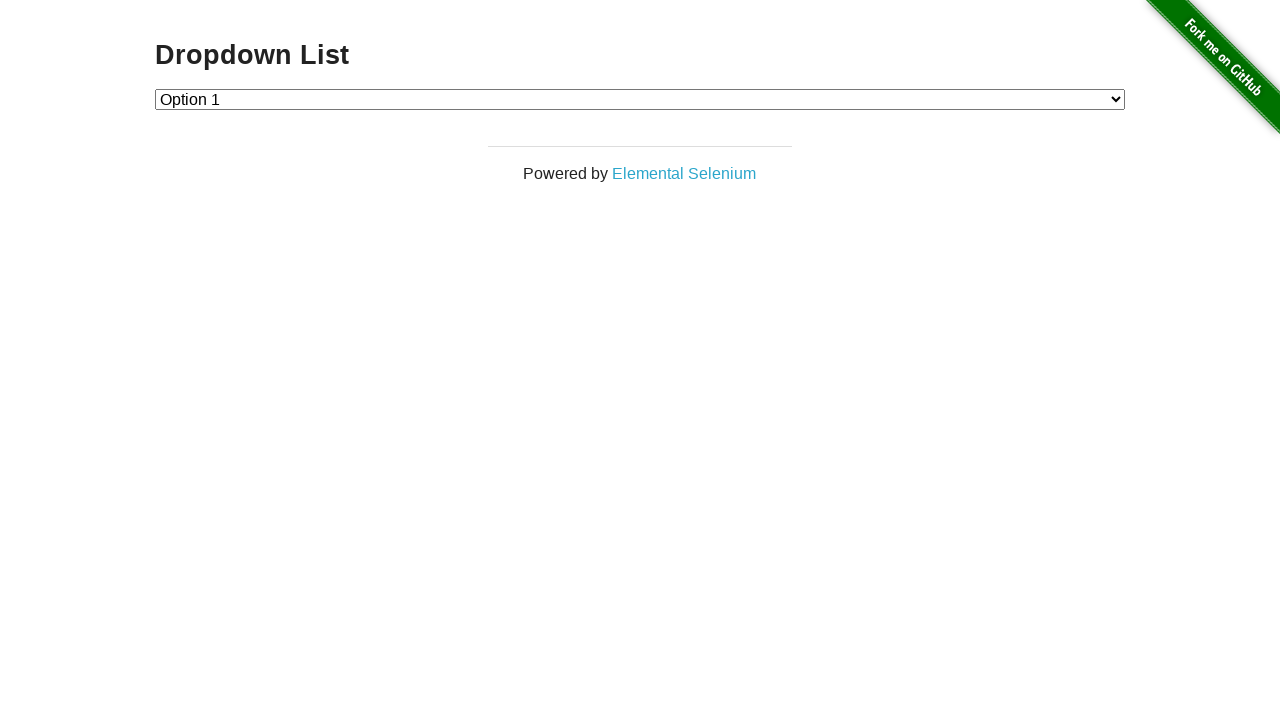